Tests horizontal scrolling functionality by scrolling right 3 times and then scrolling left 3 times using JavaScript execution to navigate through a horizontal dashboard.

Starting URL: https://dashboards.handmadeinteractive.com/jasonlove/

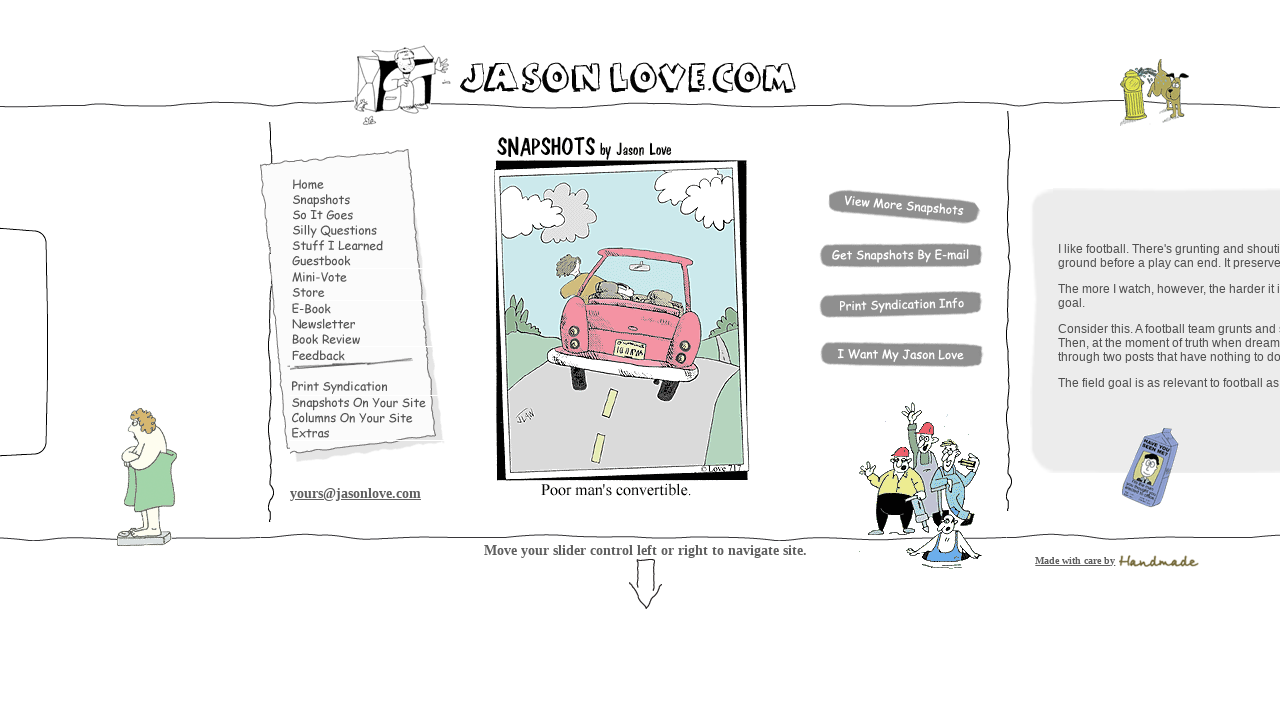

Waited 2 seconds before scrolling right
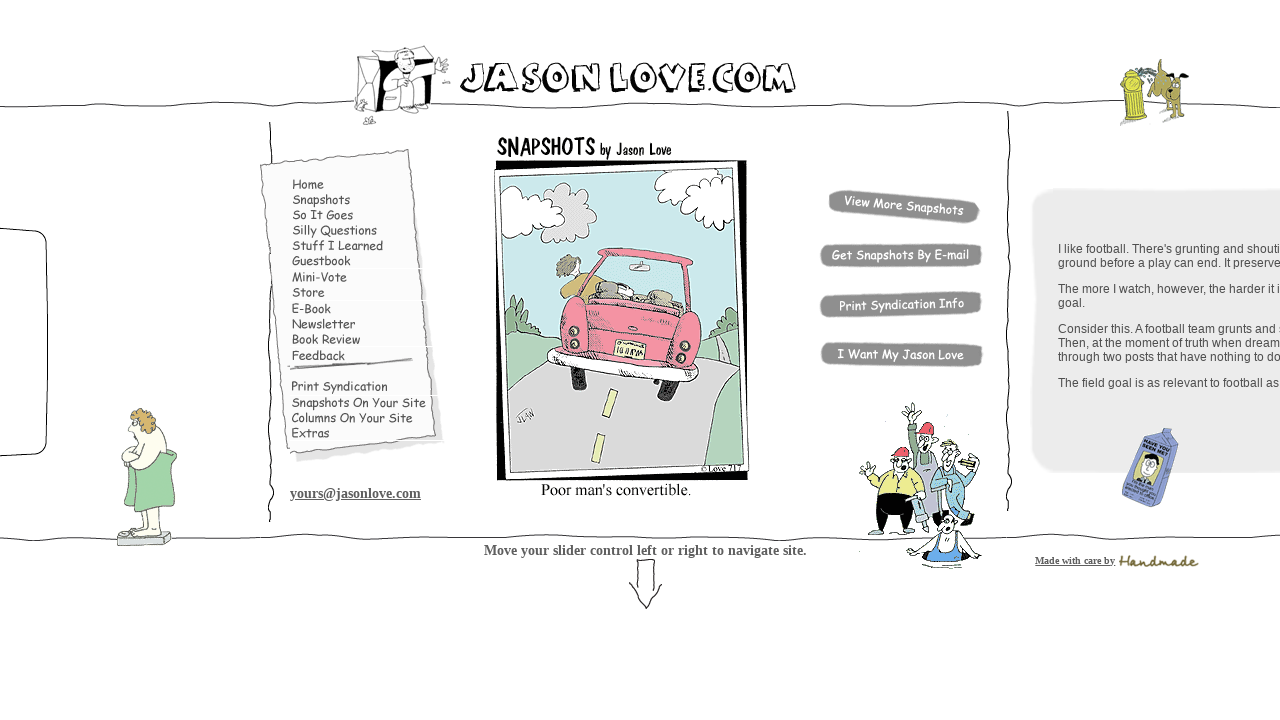

Scrolled right horizontally (iteration 1/3)
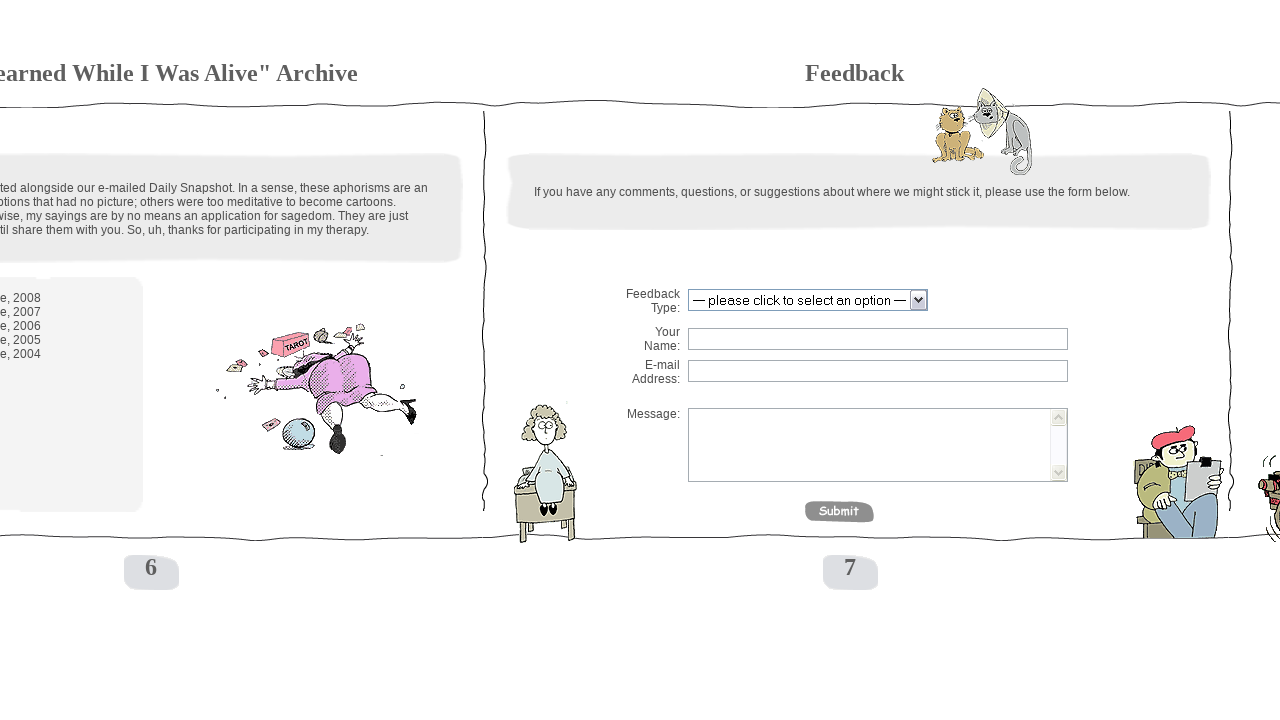

Waited 2 seconds before scrolling right
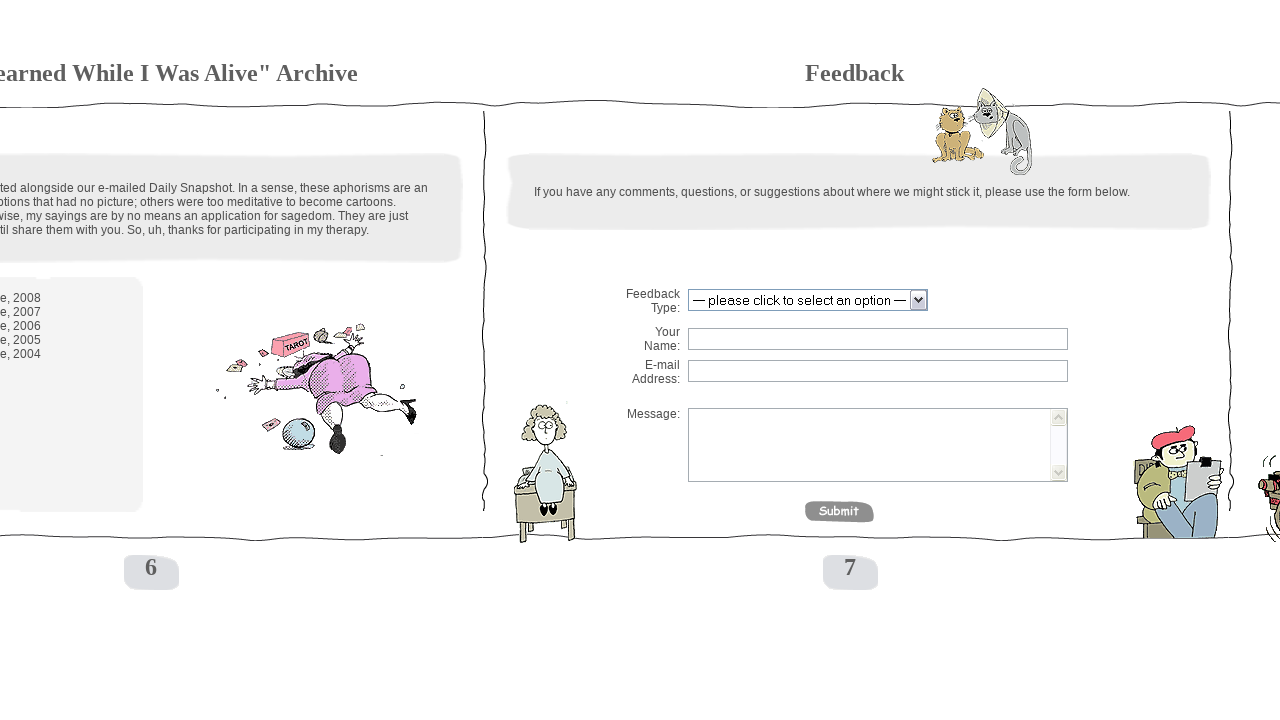

Scrolled right horizontally (iteration 2/3)
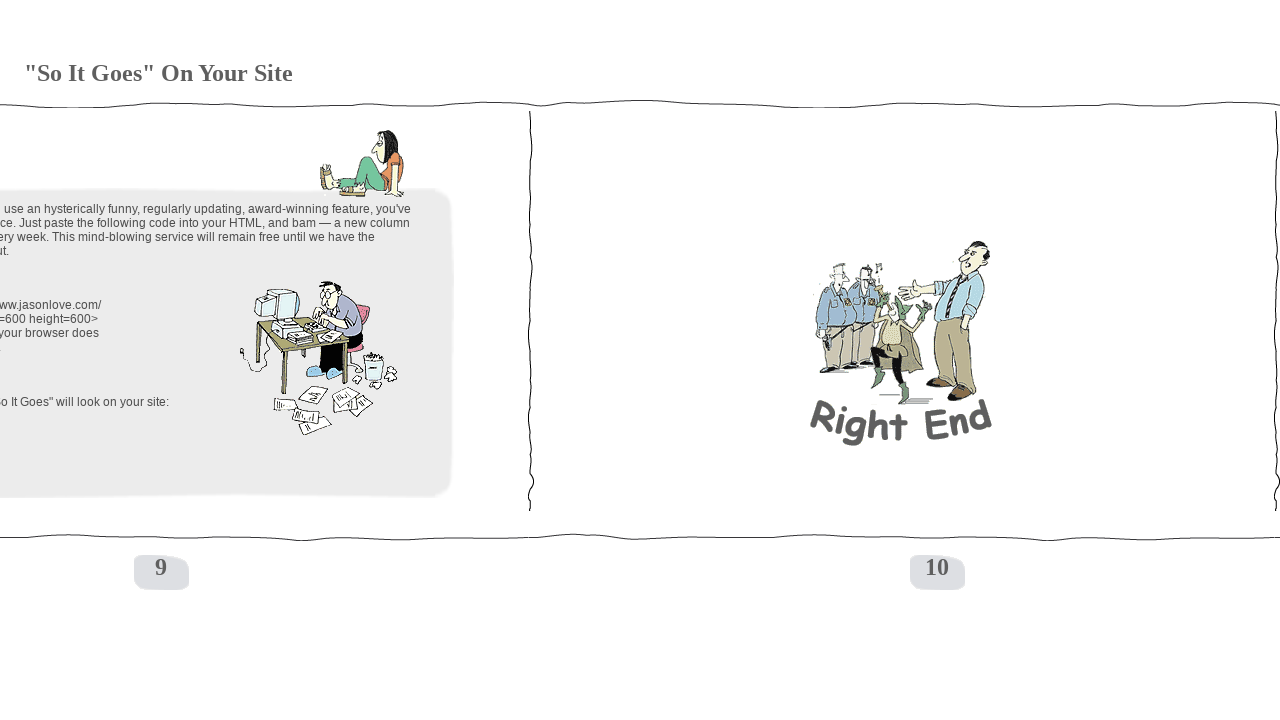

Waited 2 seconds before scrolling right
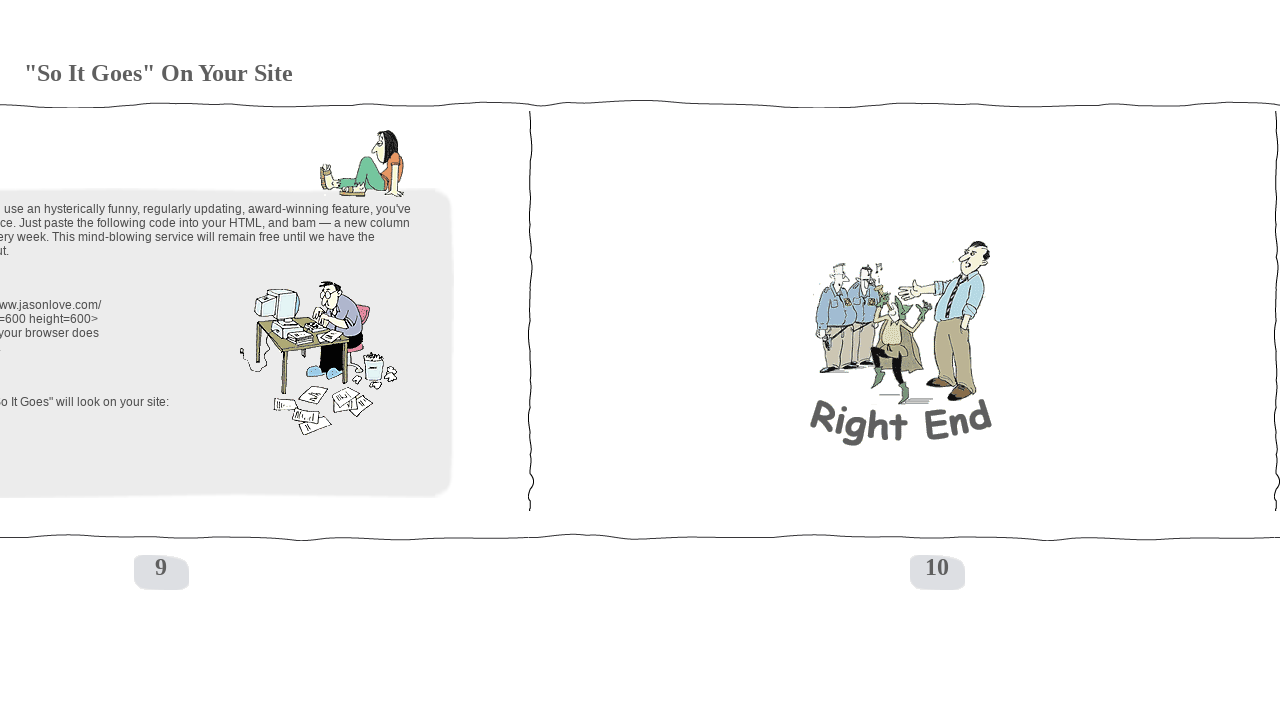

Scrolled right horizontally (iteration 3/3)
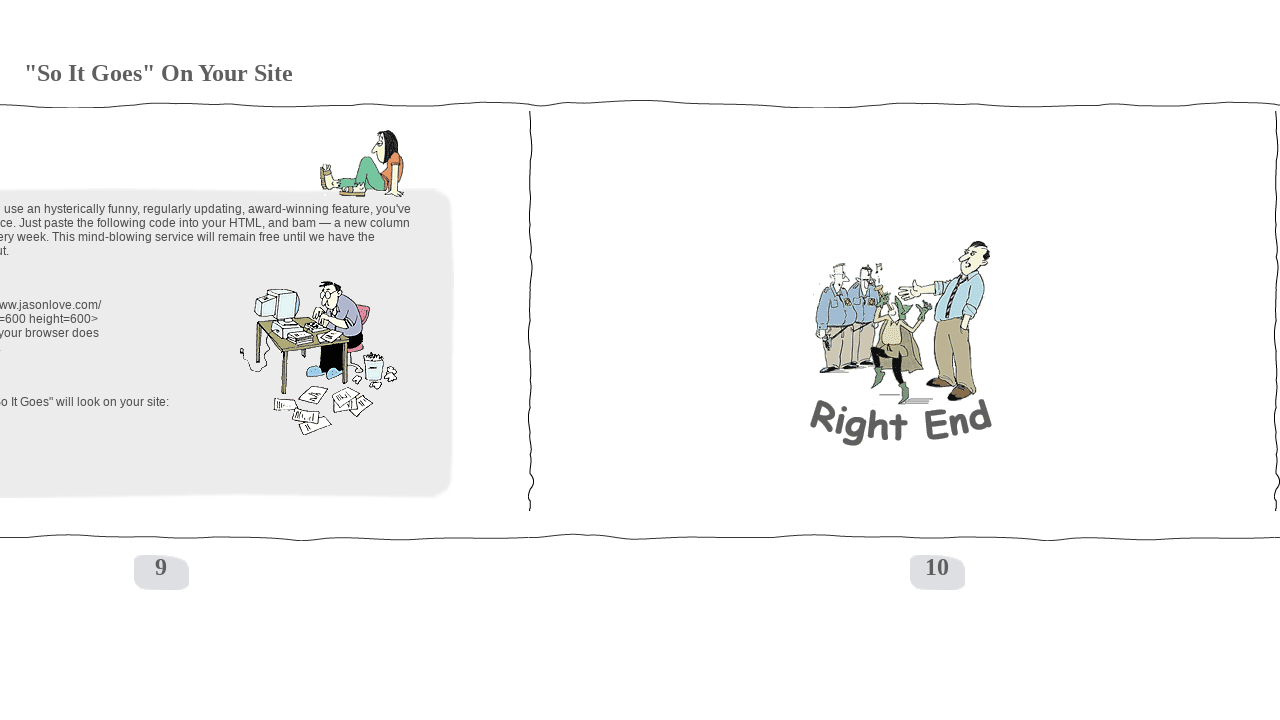

Waited 2 seconds before scrolling left
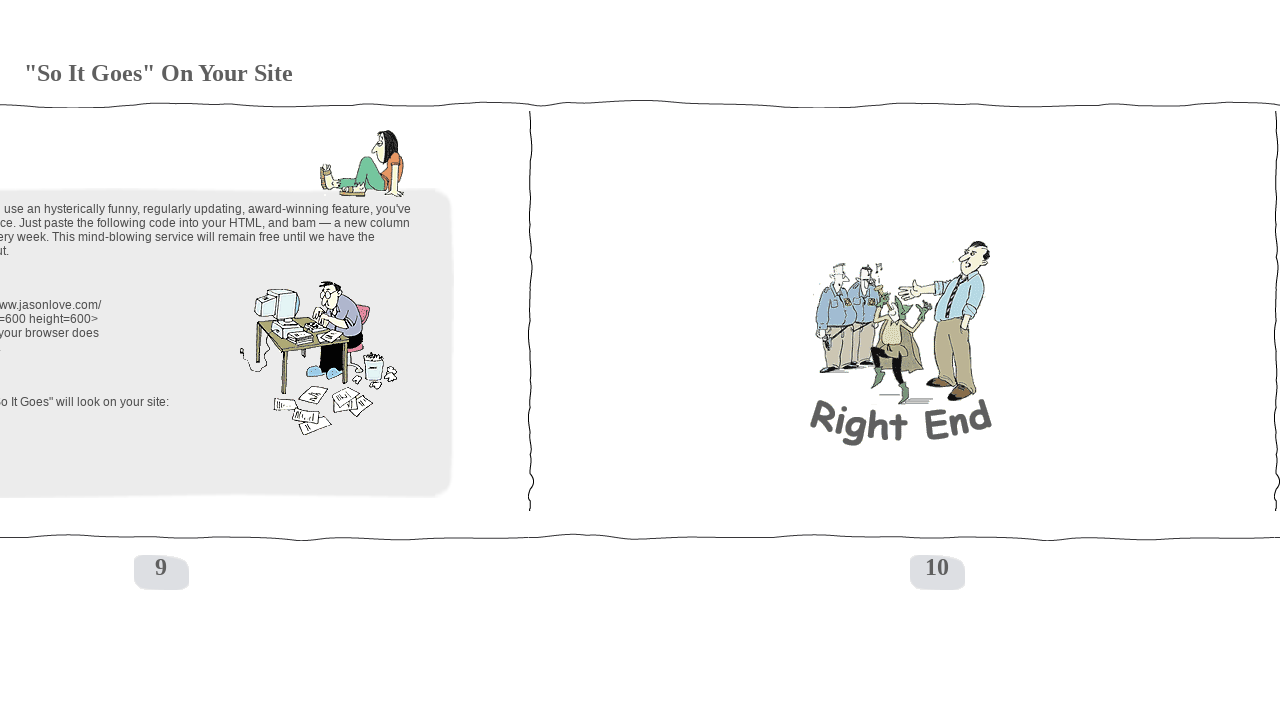

Waited 2 seconds before scrolling left
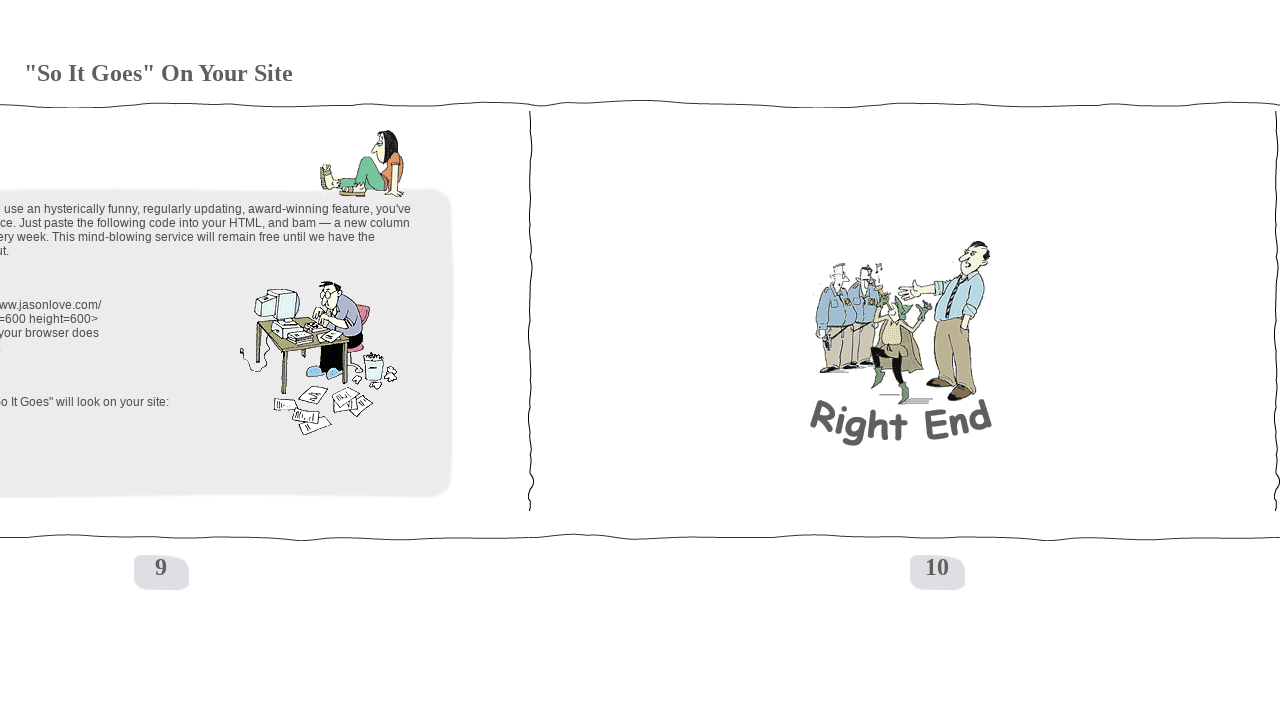

Scrolled left horizontally (iteration 1/3)
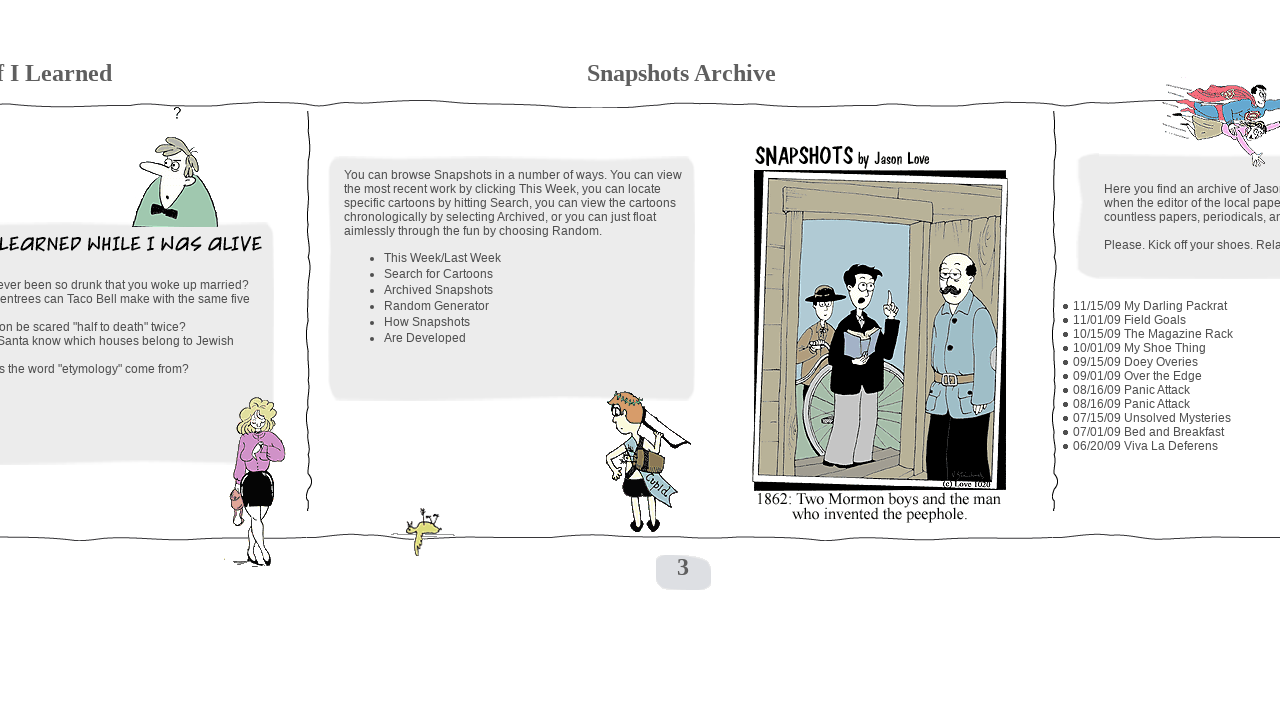

Waited 2 seconds before scrolling left
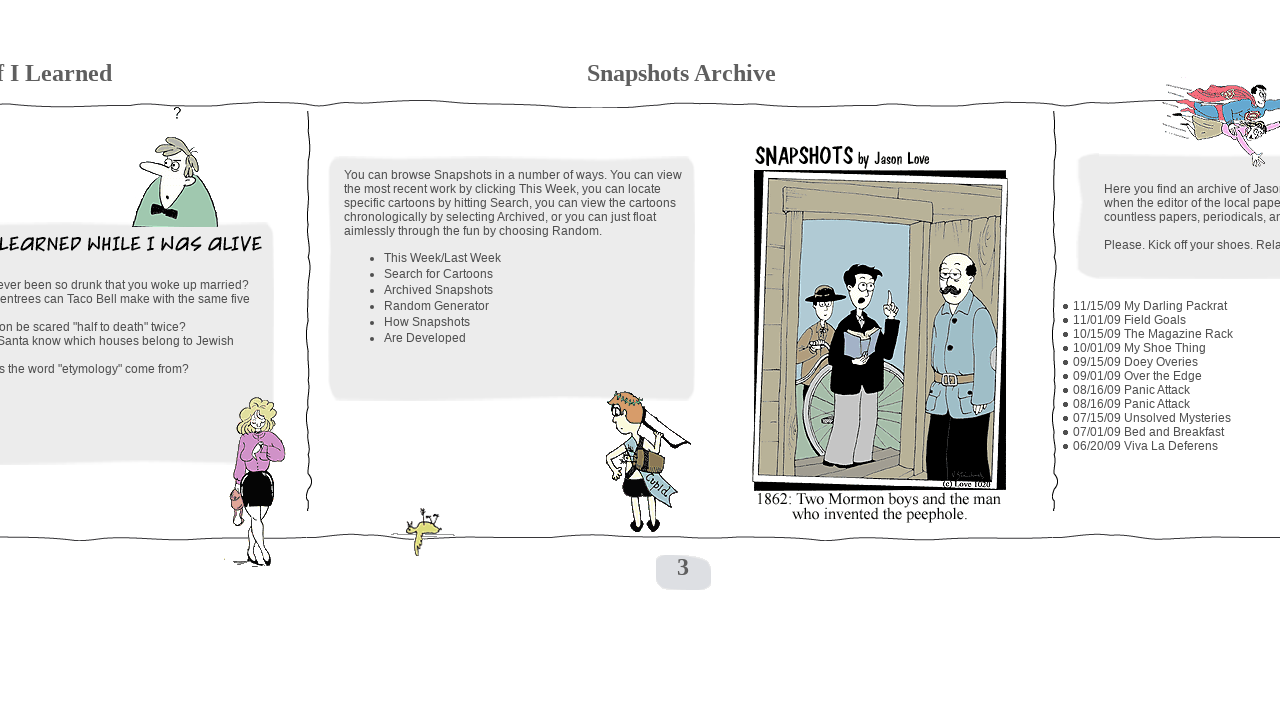

Scrolled left horizontally (iteration 2/3)
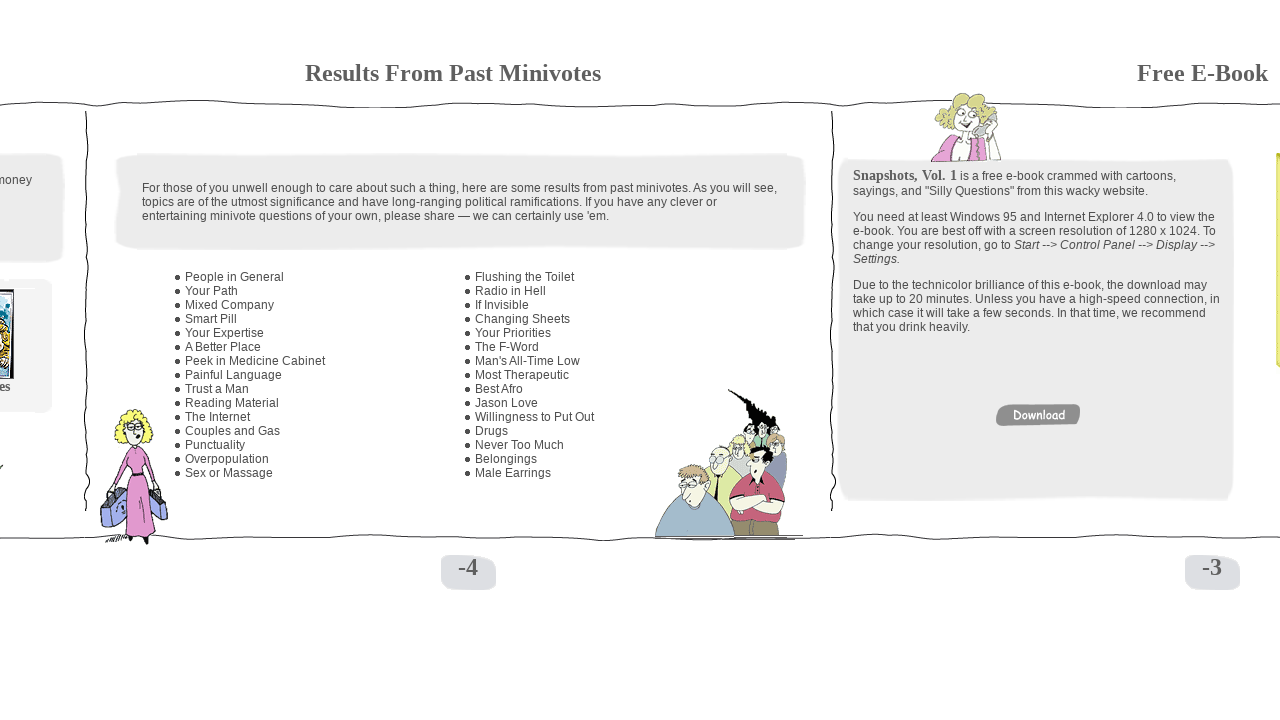

Waited 2 seconds before scrolling left
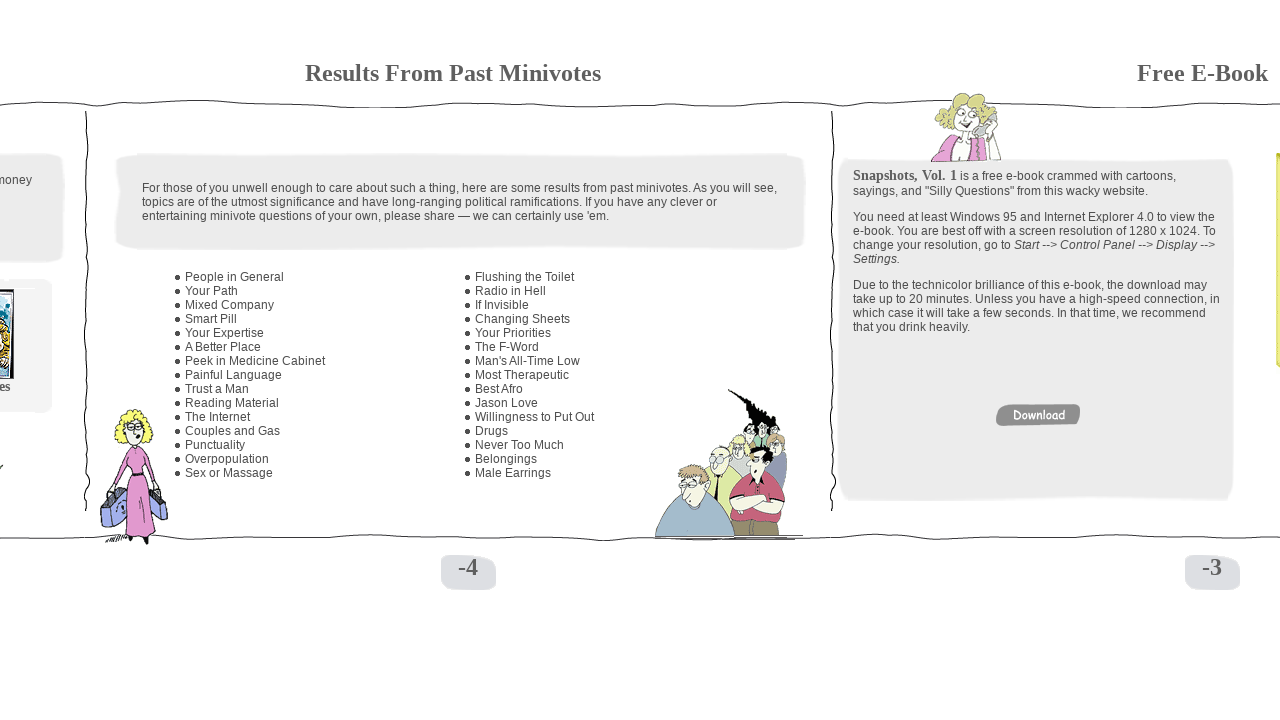

Scrolled left horizontally (iteration 3/3)
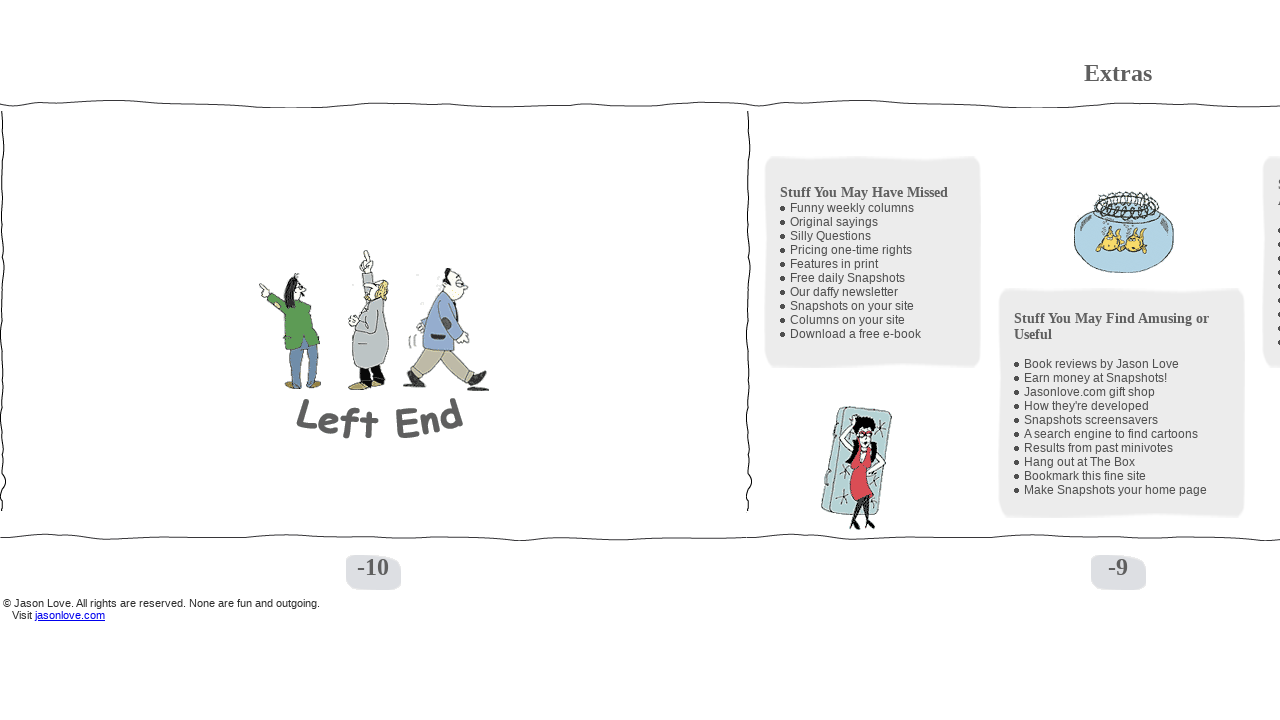

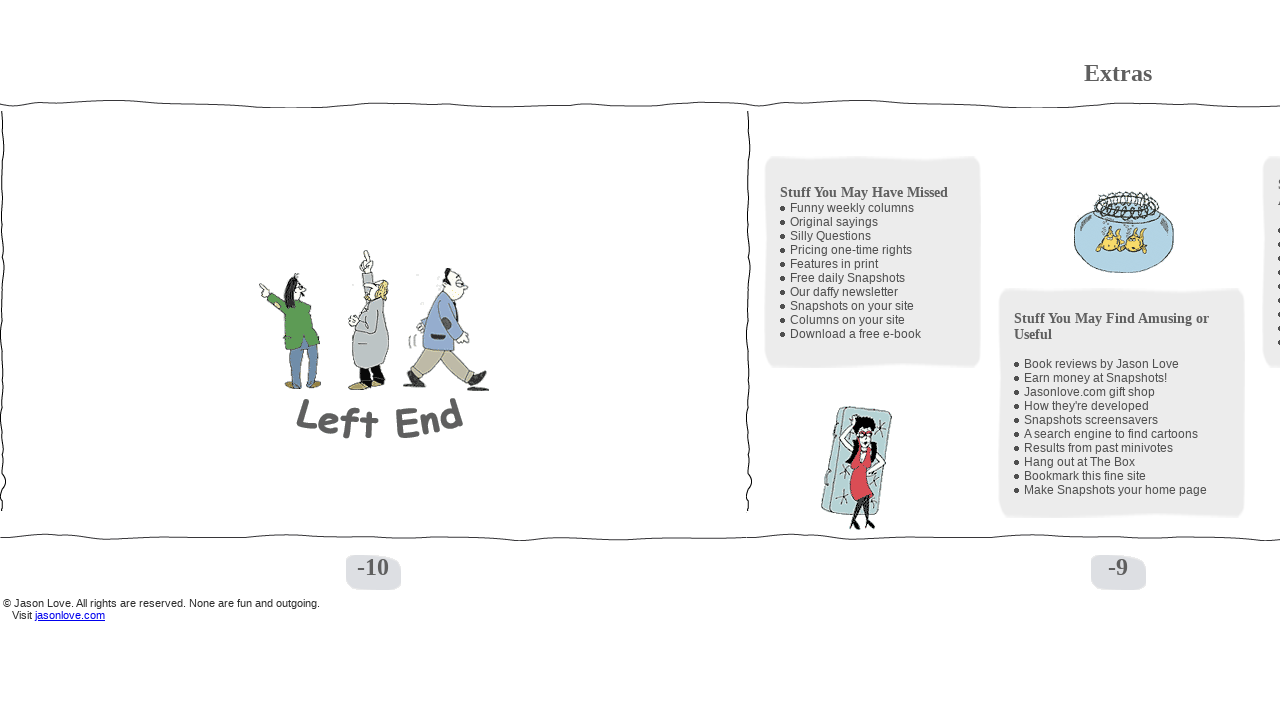